Tests that entering only a username (problem_user) without password and clicking login shows a "Password is required" error message

Starting URL: https://www.saucedemo.com/

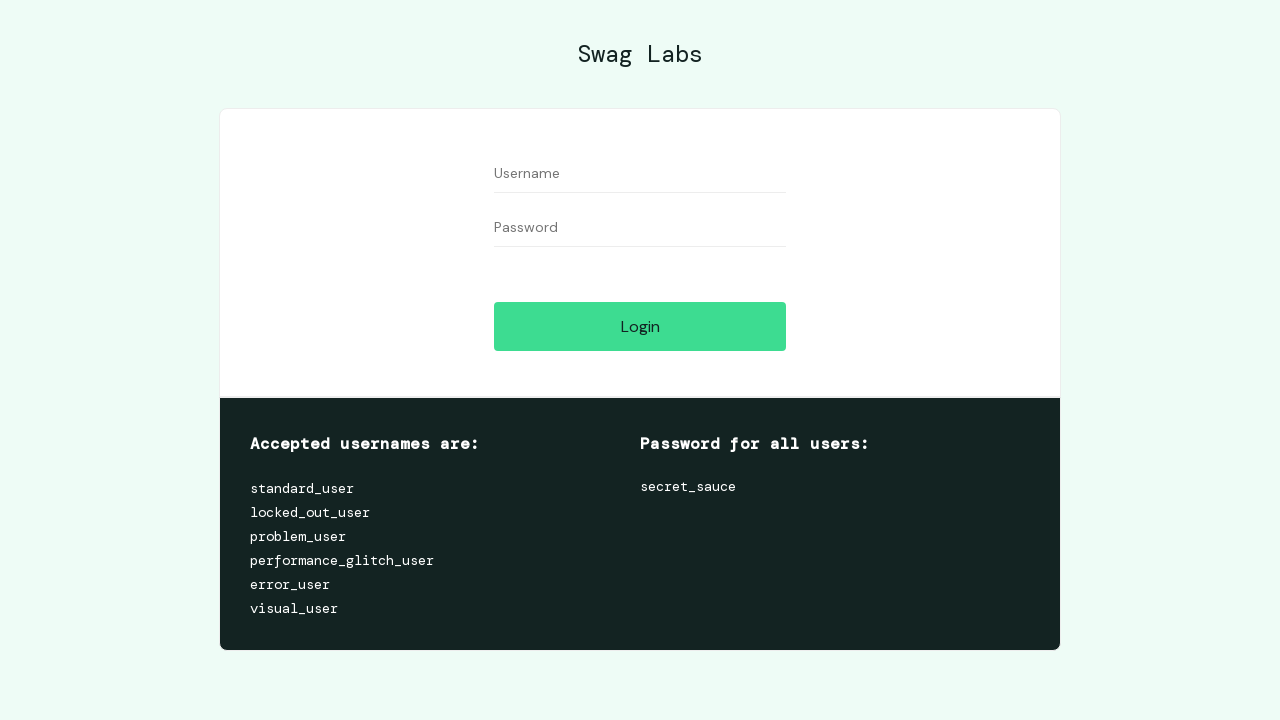

Username input field loaded
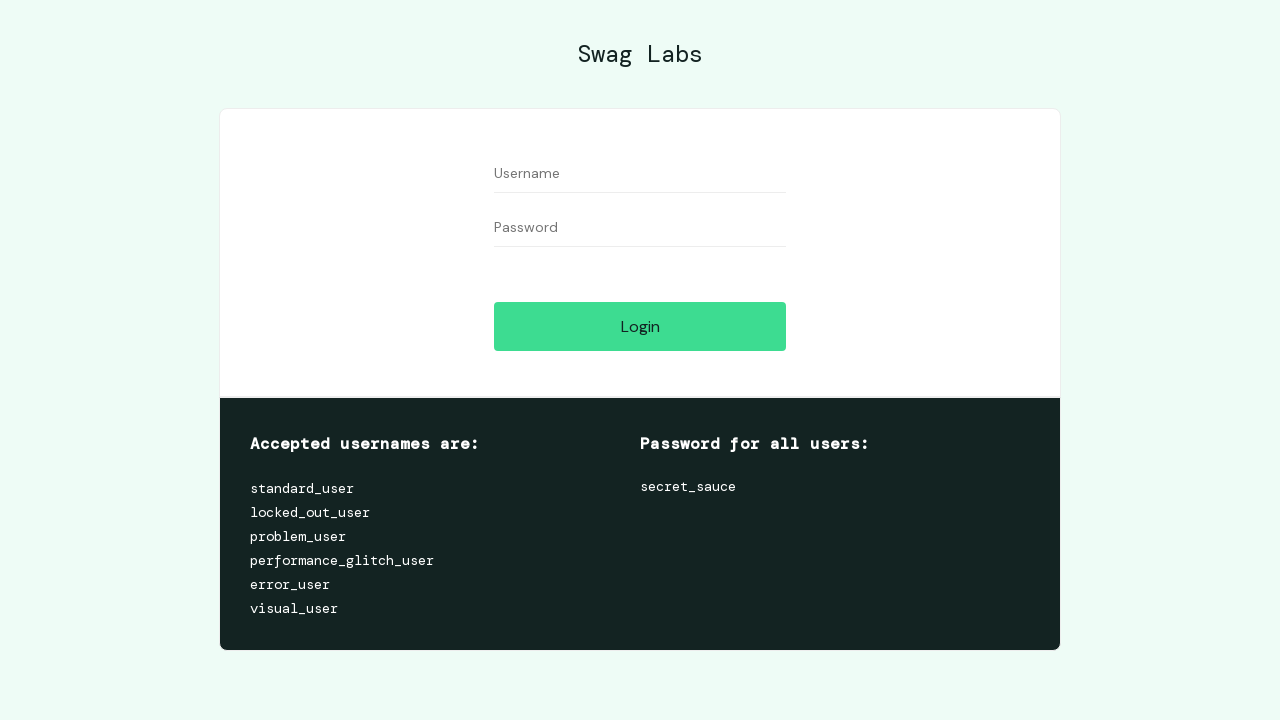

Filled username field with 'problem_user' on #user-name
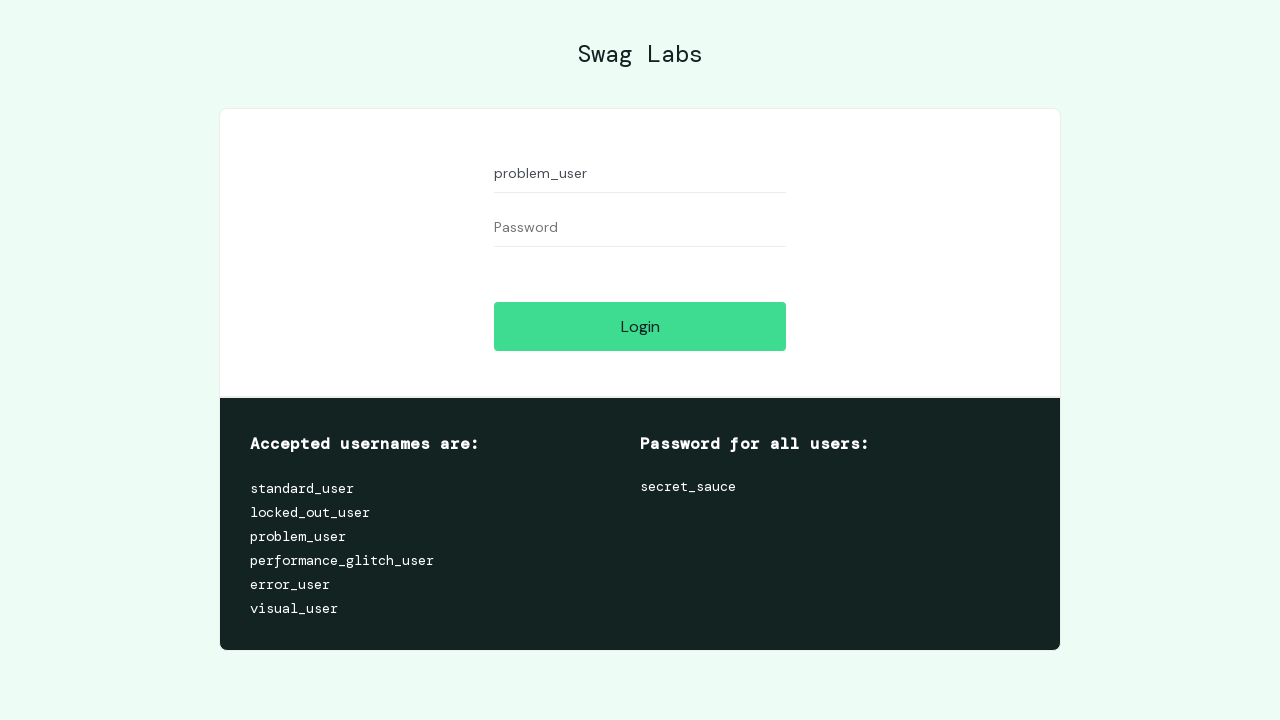

Login button loaded
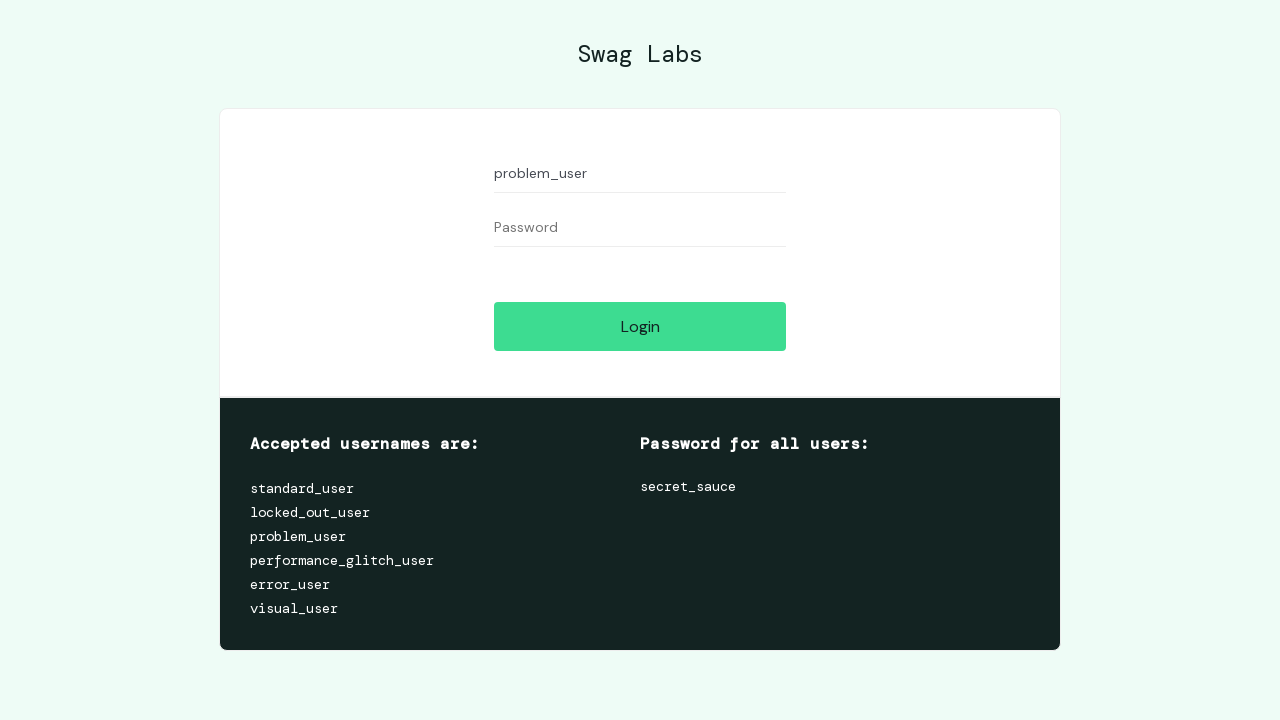

Clicked login button without entering password at (640, 326) on #login-button
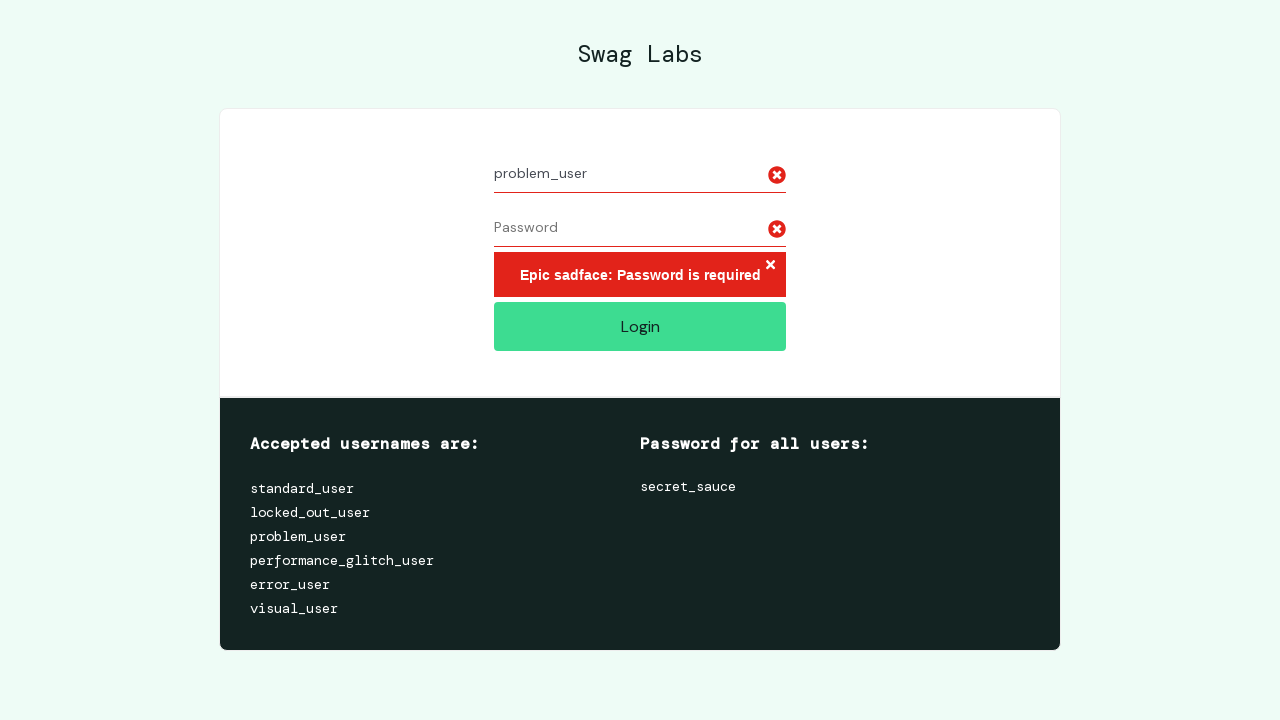

Located error message element
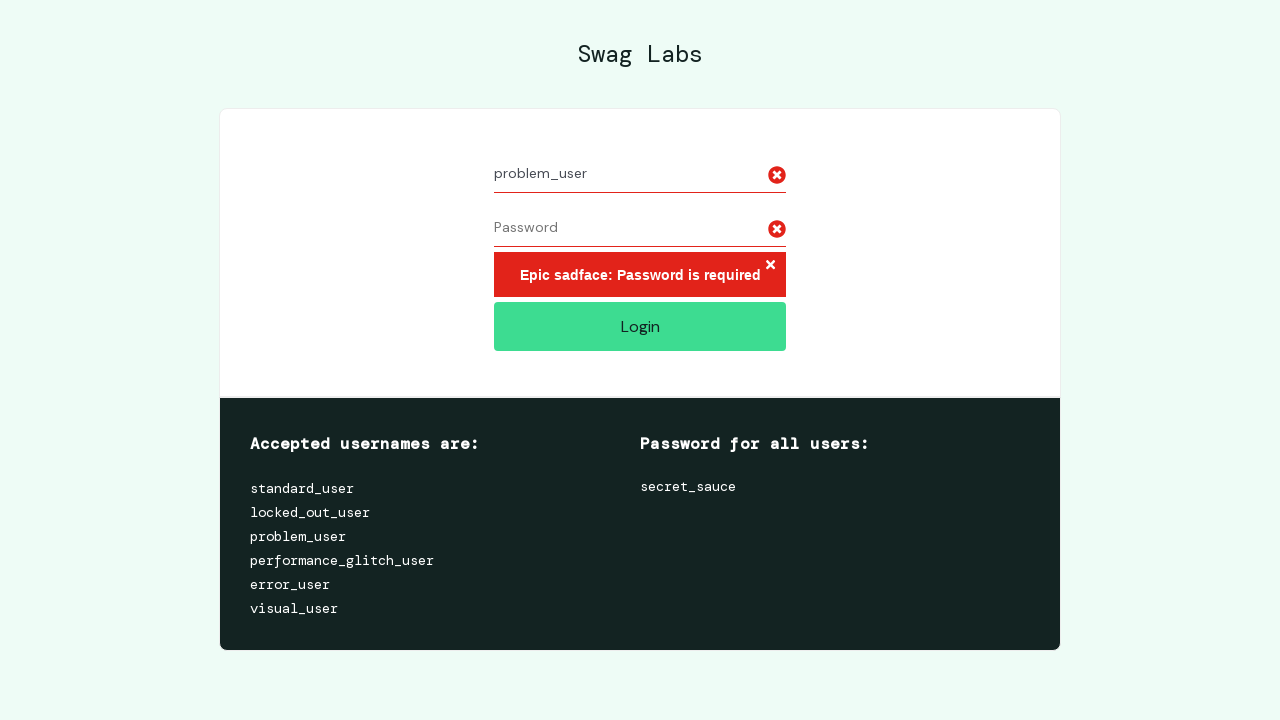

Verified error message shows 'Epic sadface: Password is required'
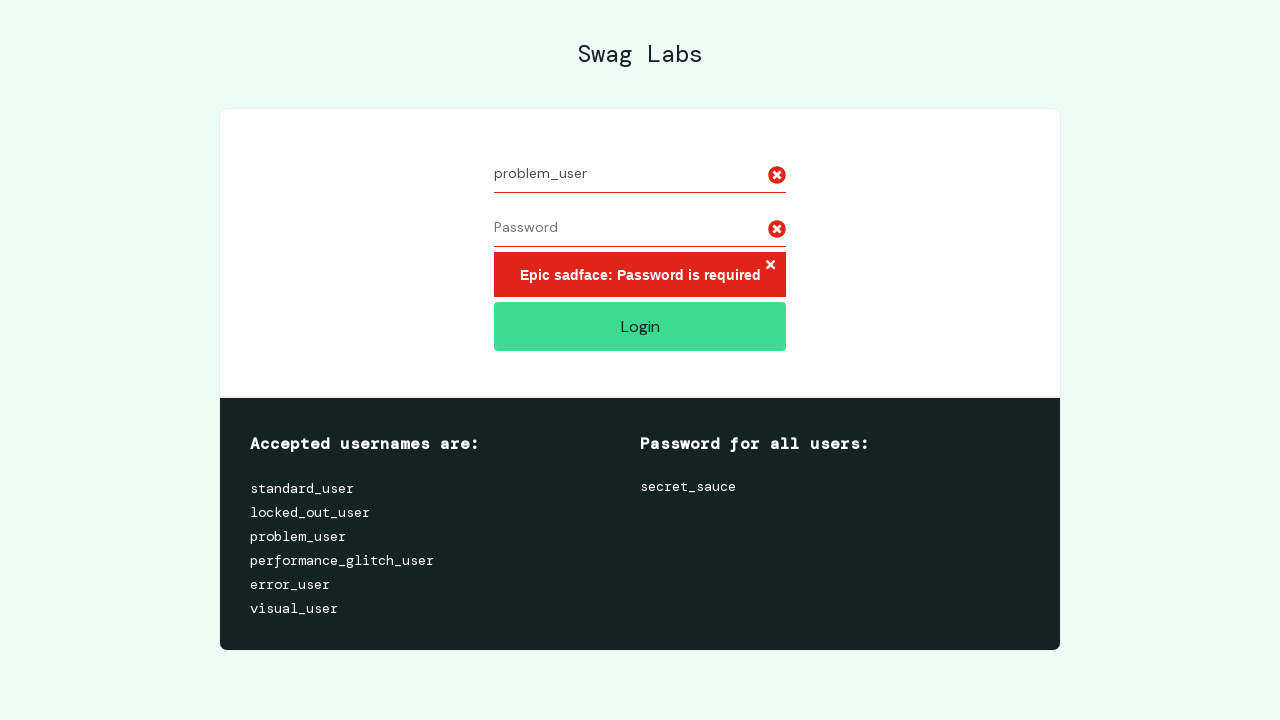

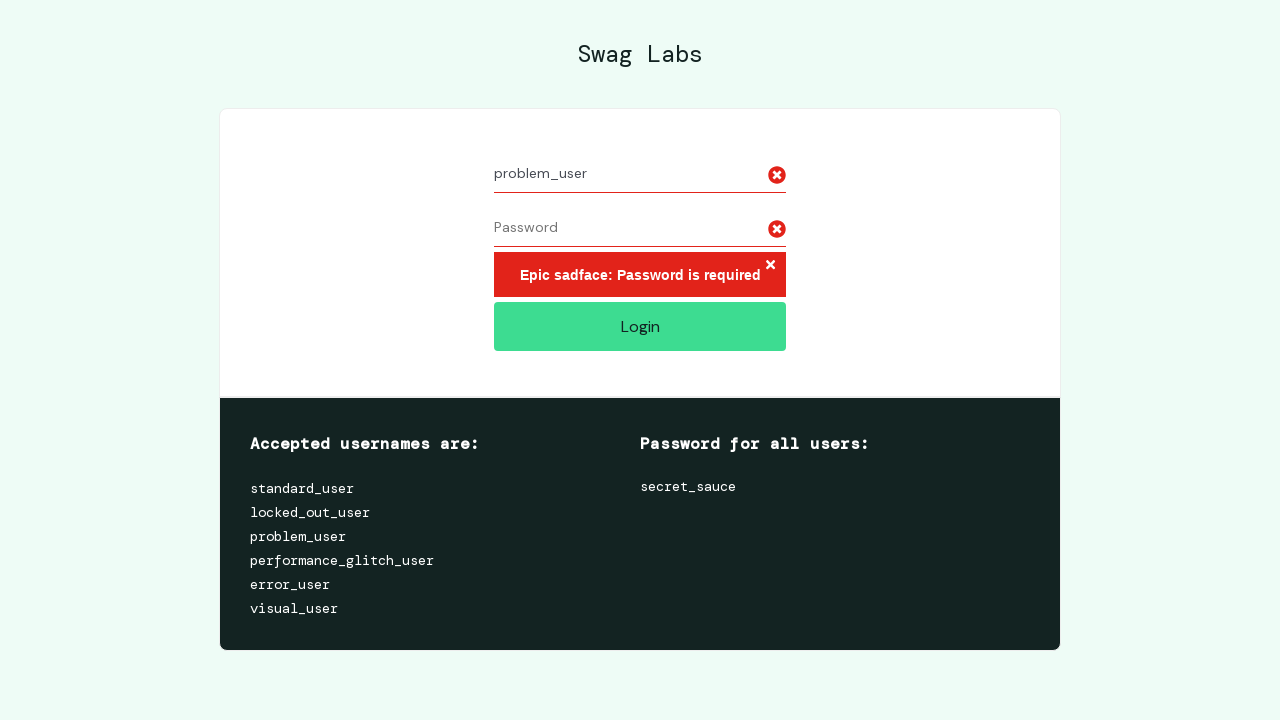